Tests form interaction on a practice page by enabling disabled input fields using JavaScript and then filling them with first and last name values

Starting URL: https://selectorshub.com/xpath-practice-page/

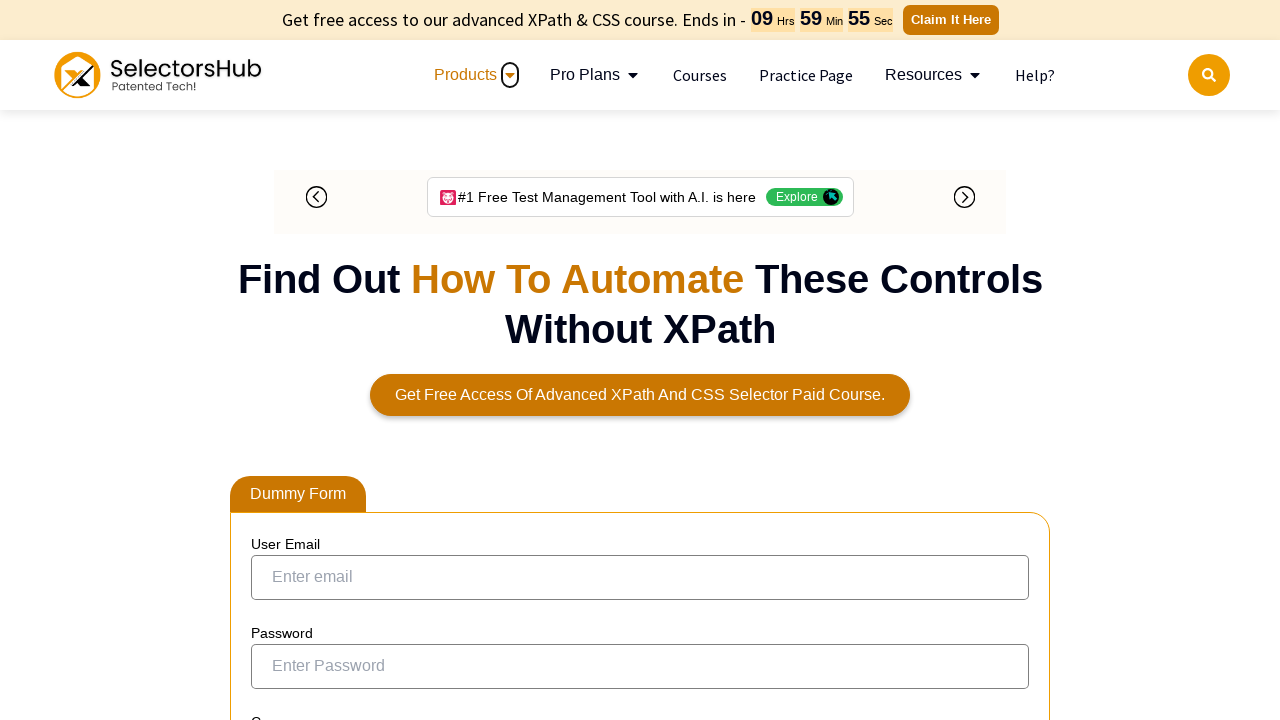

Located first name input field
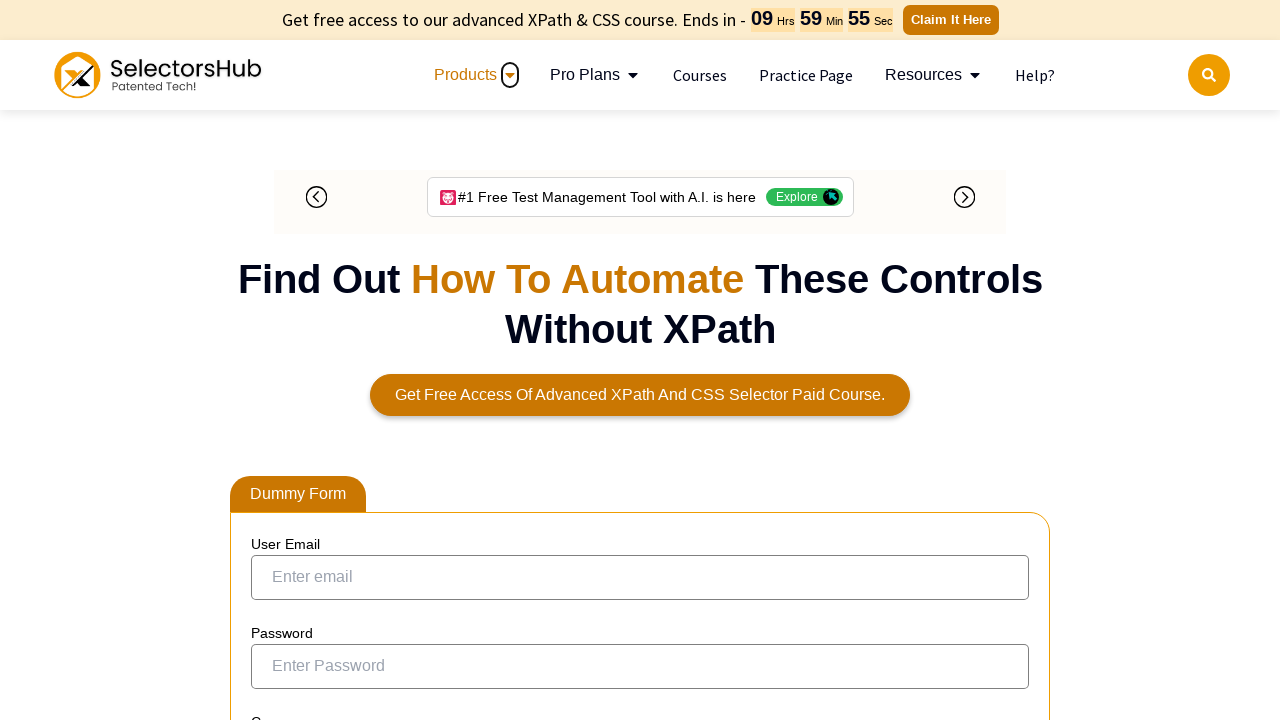

Located last name input field
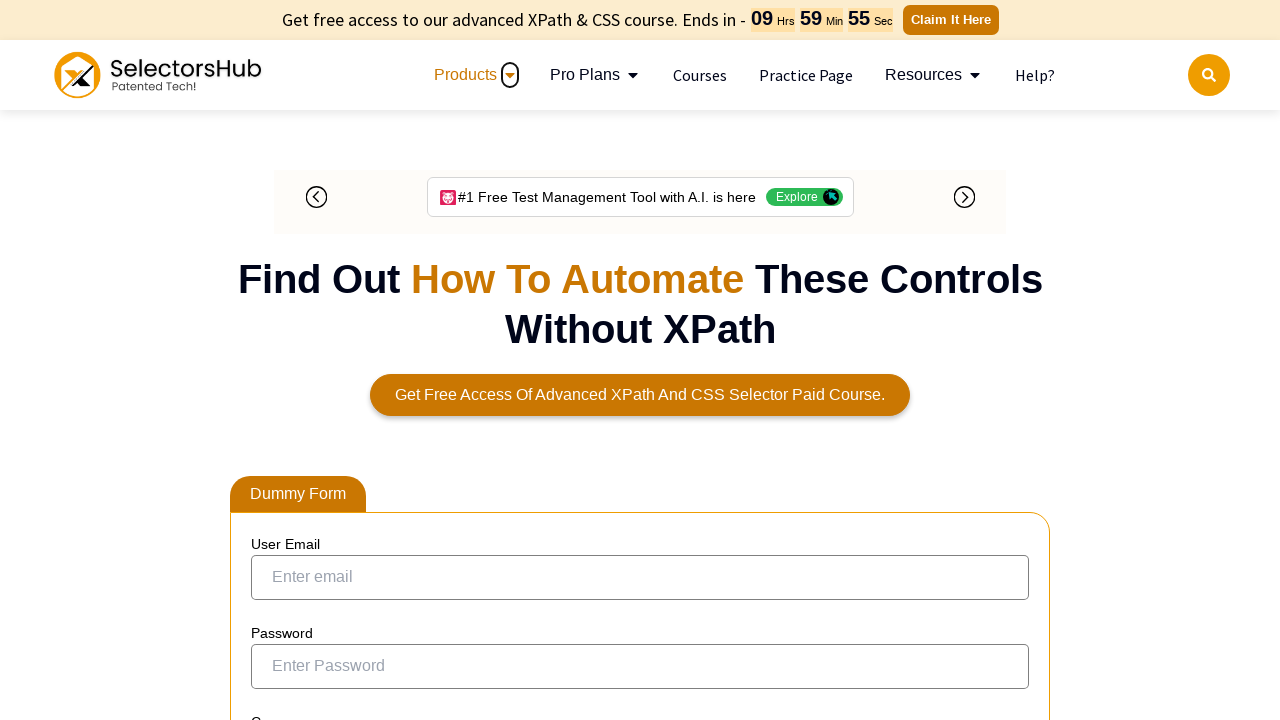

Enabled disabled first name input field using JavaScript
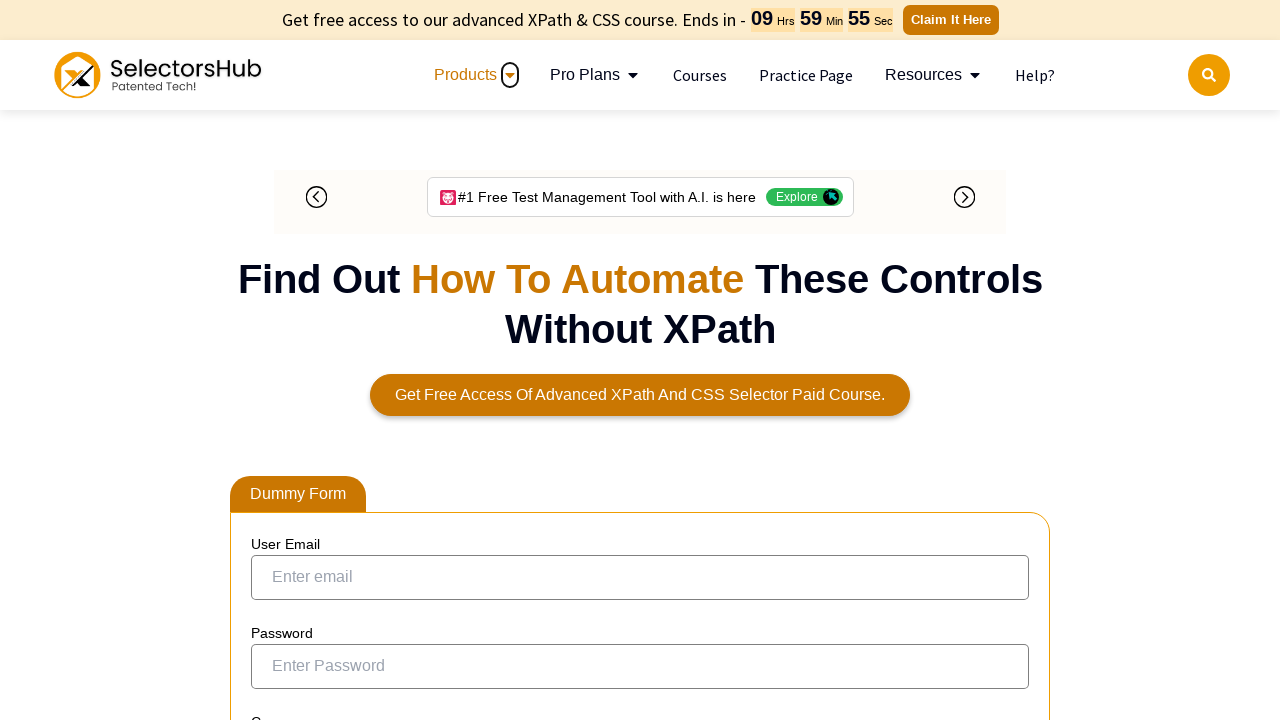

Enabled disabled last name input field using JavaScript
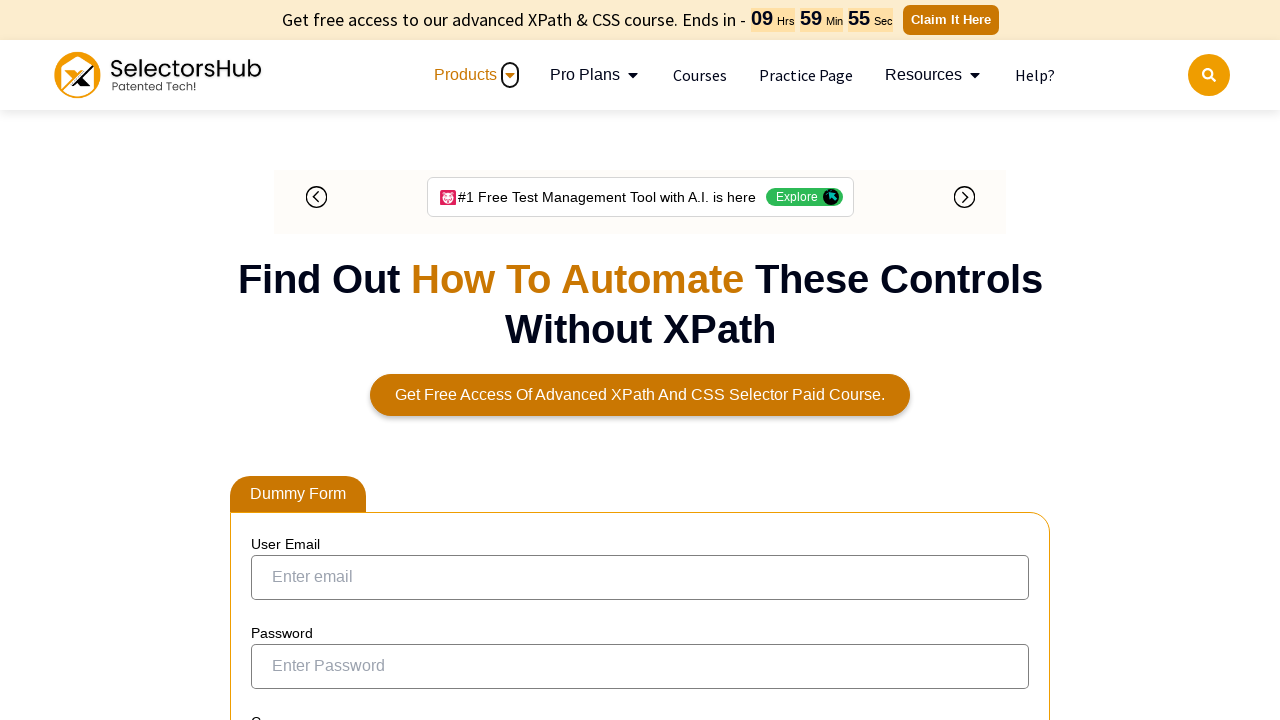

Filled first name field with 'sarıların' on xpath=//input[contains(@placeholder,'First Enter')]
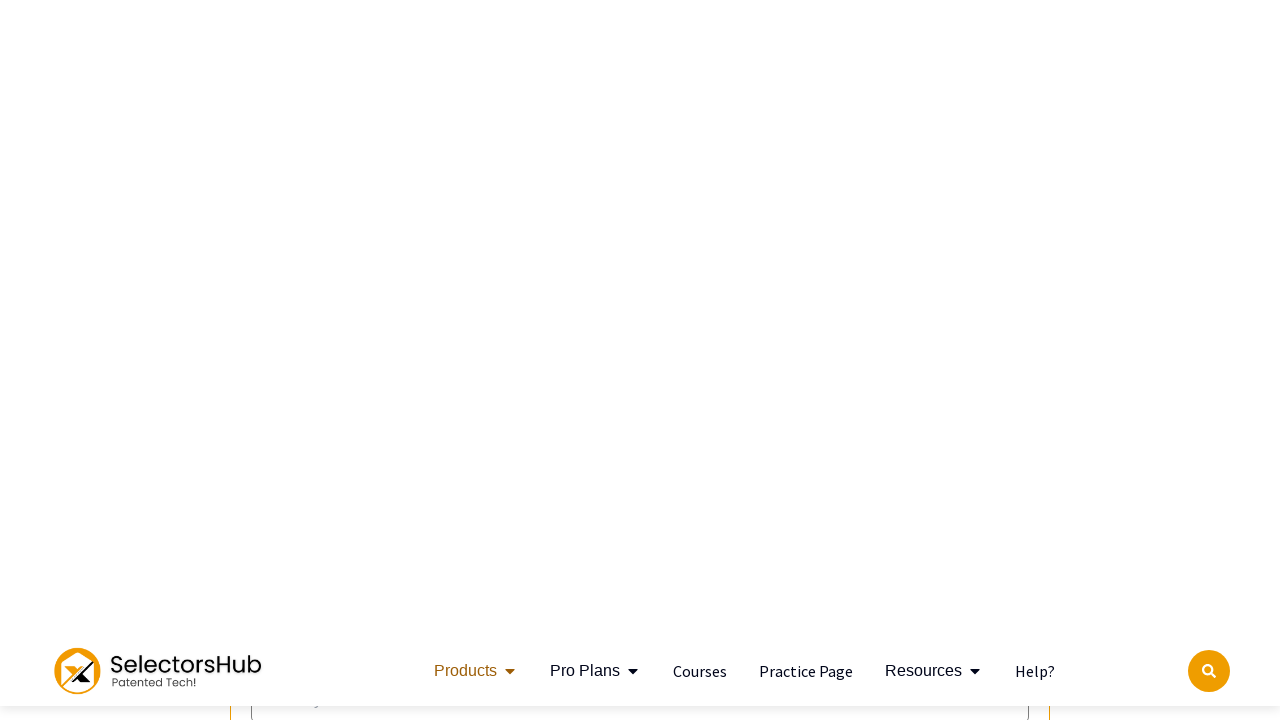

Filled last name field with 'sülo' on xpath=//input[contains(@placeholder,'Last')]
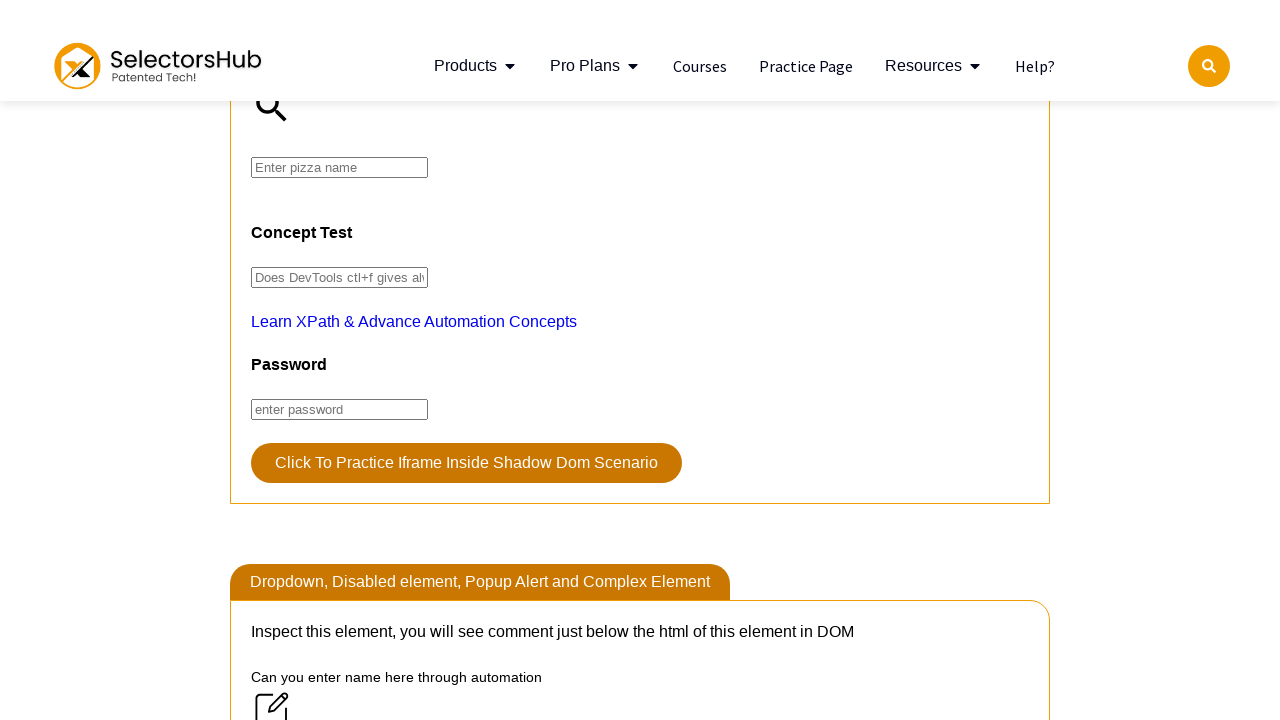

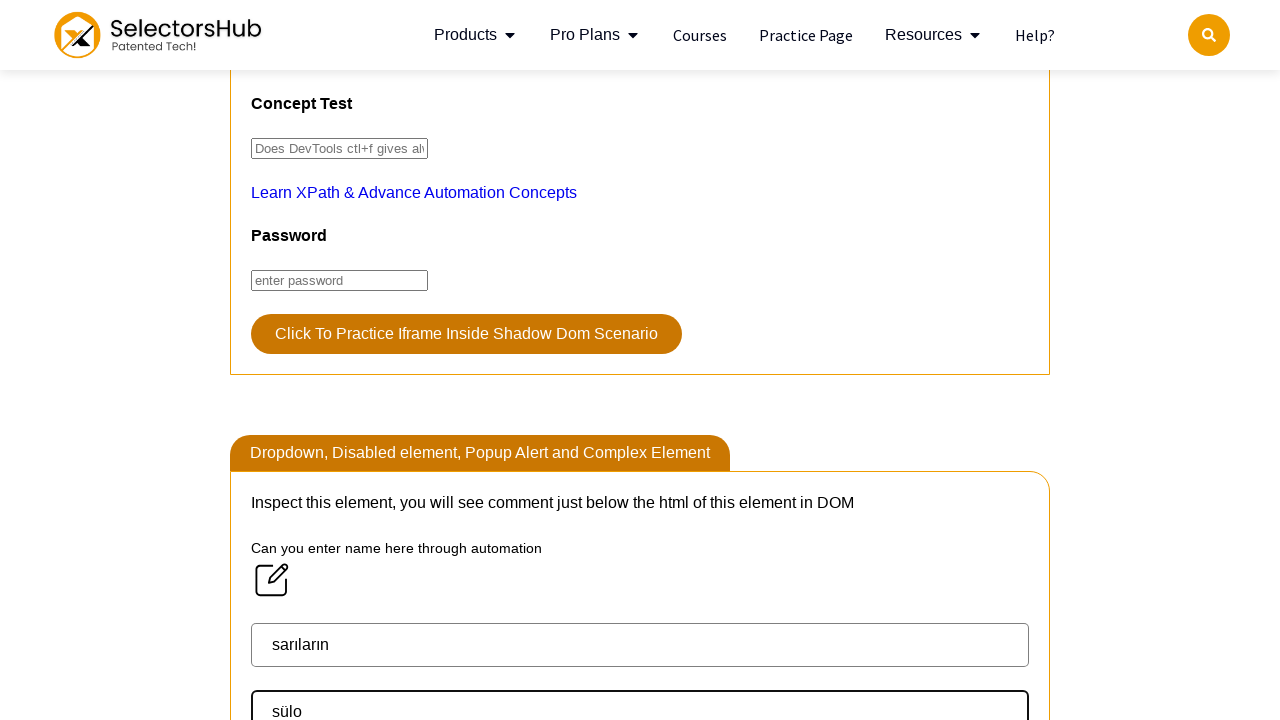